Tests a registration form by filling in personal information fields (name, email, phone, address) and submitting the form to verify successful registration

Starting URL: http://suninjuly.github.io/registration1.html

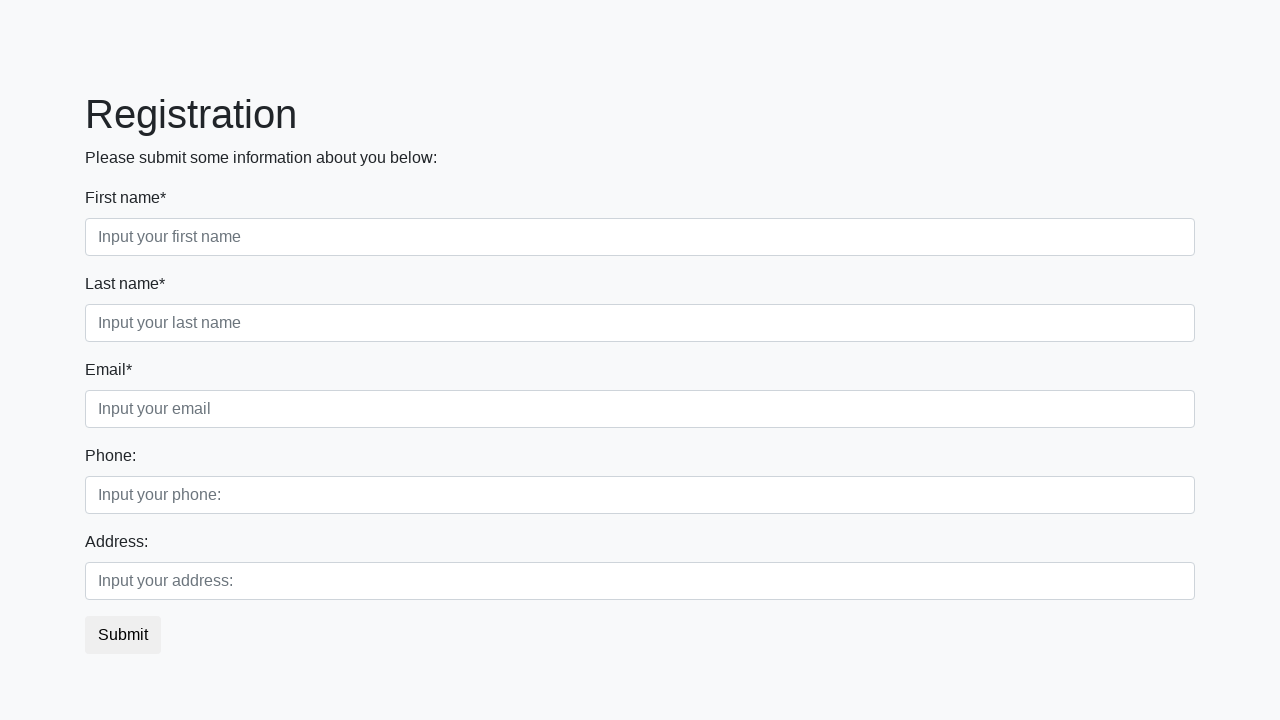

Filled first name field with 'Johan' on .first_block [placeholder='Input your first name']
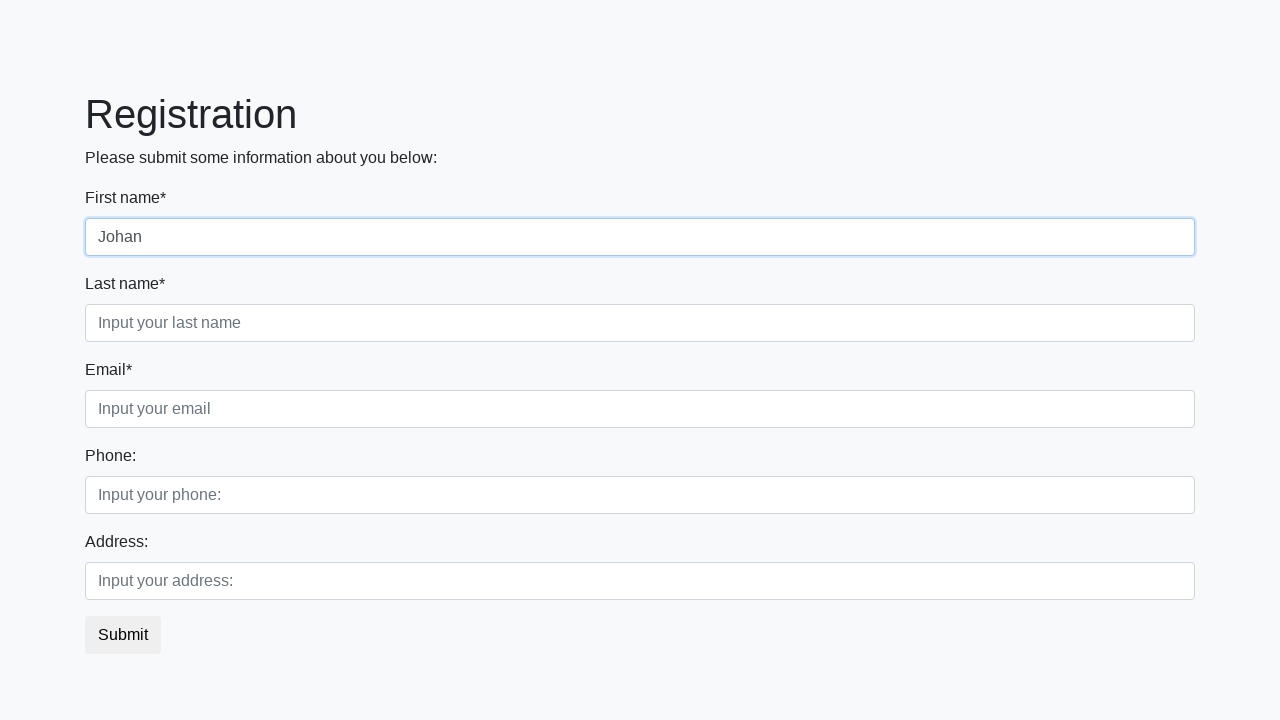

Filled last name field with 'Ivanov' on .first_block [placeholder='Input your last name']
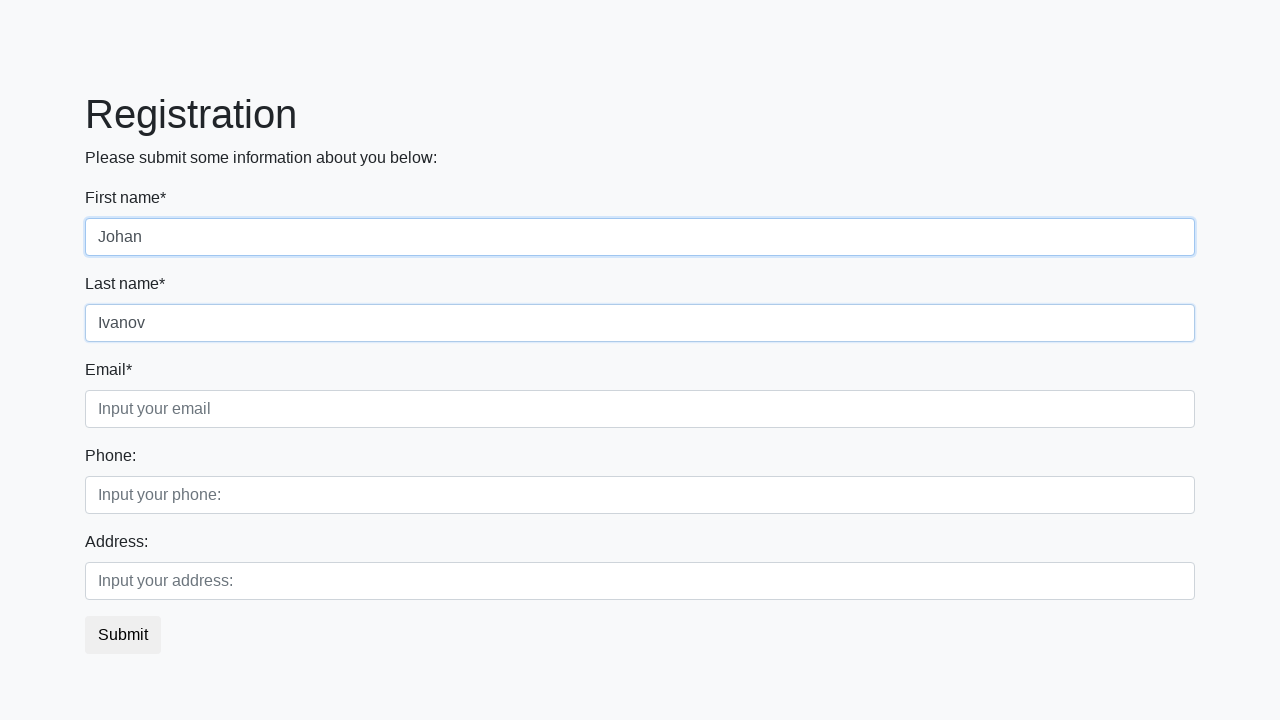

Filled email field with 'johan@mail.com' on .first_block [placeholder='Input your email']
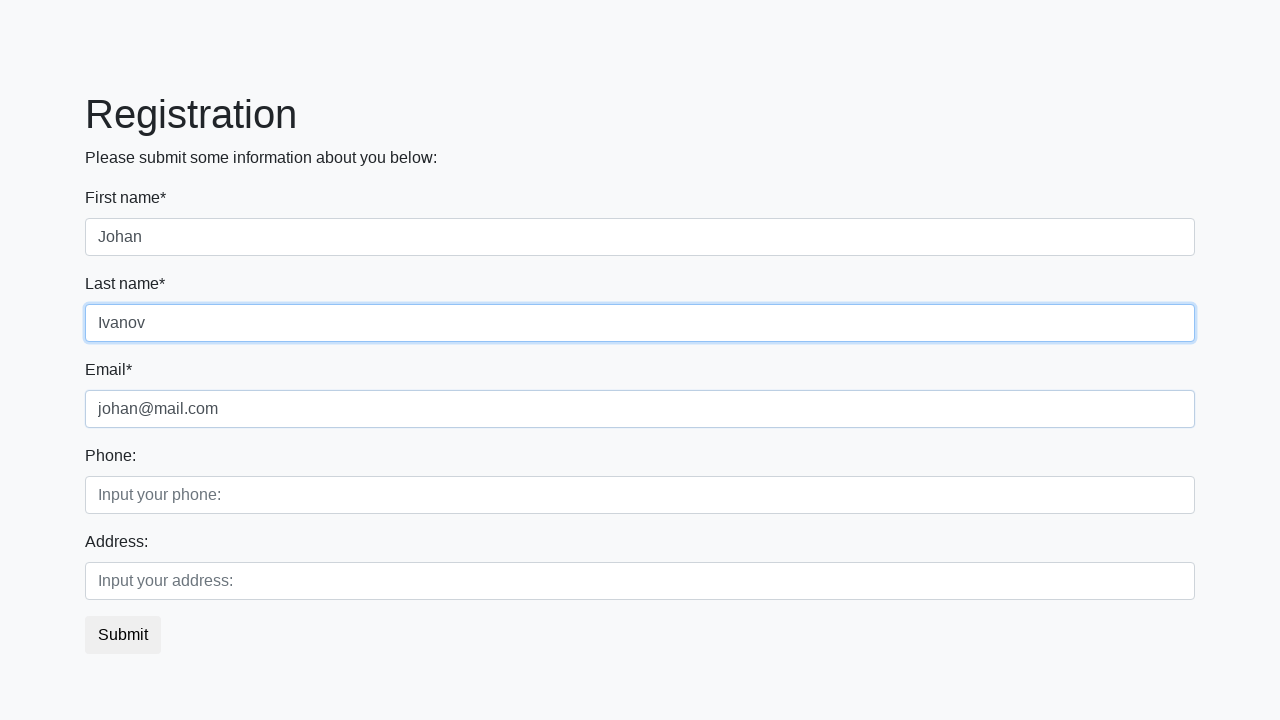

Filled phone field with '+375335554433' on .second_block [placeholder='Input your phone:']
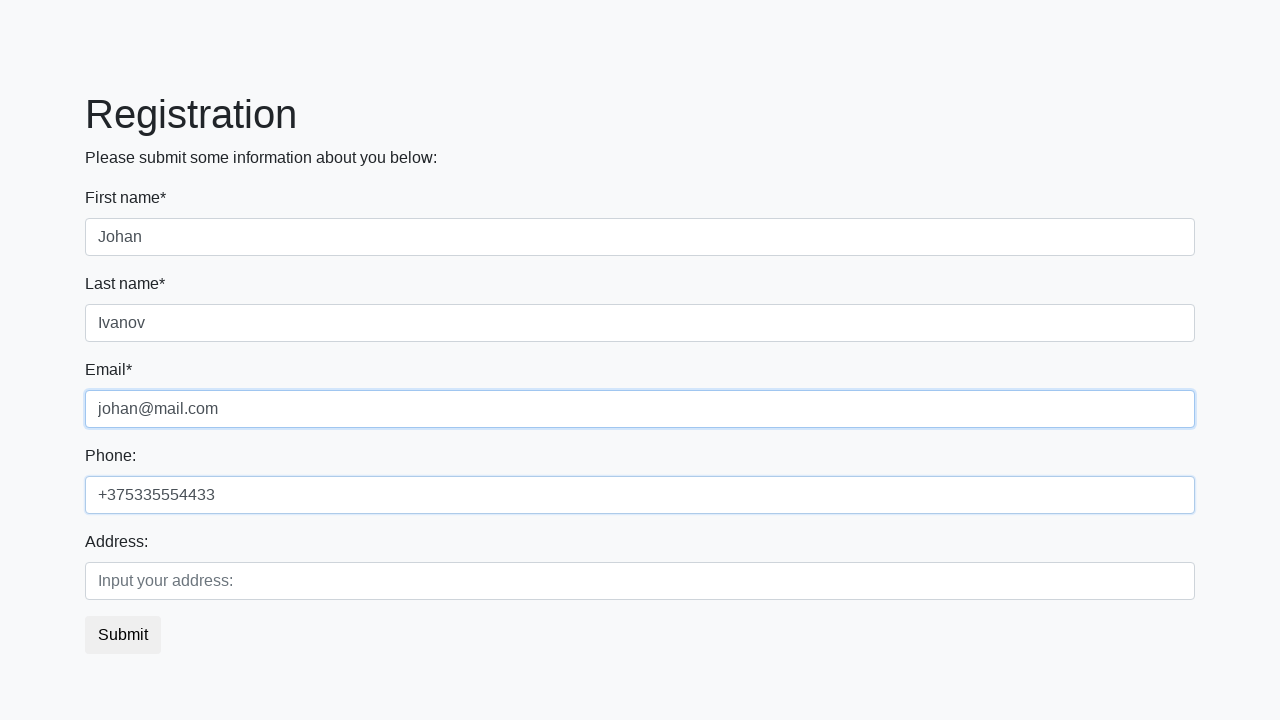

Filled address field with 'Belarus, Minsk' on .second_block [placeholder='Input your address:']
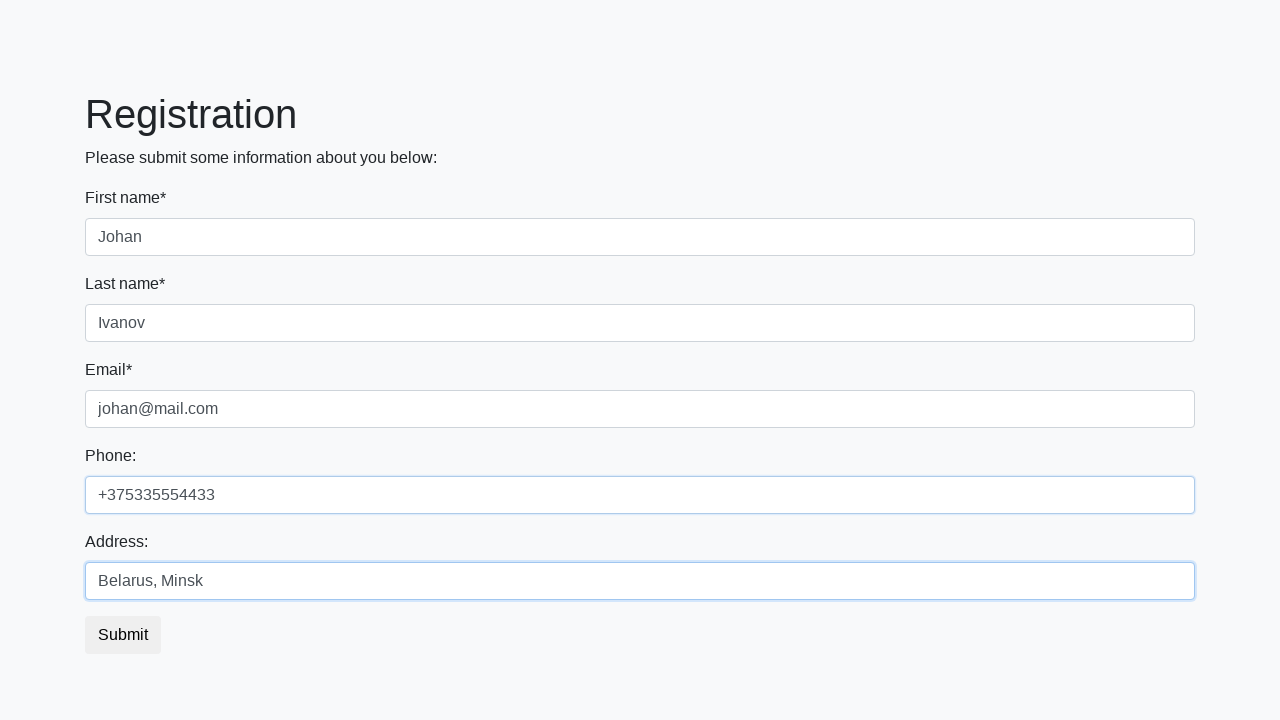

Clicked submit button to register at (123, 635) on button.btn
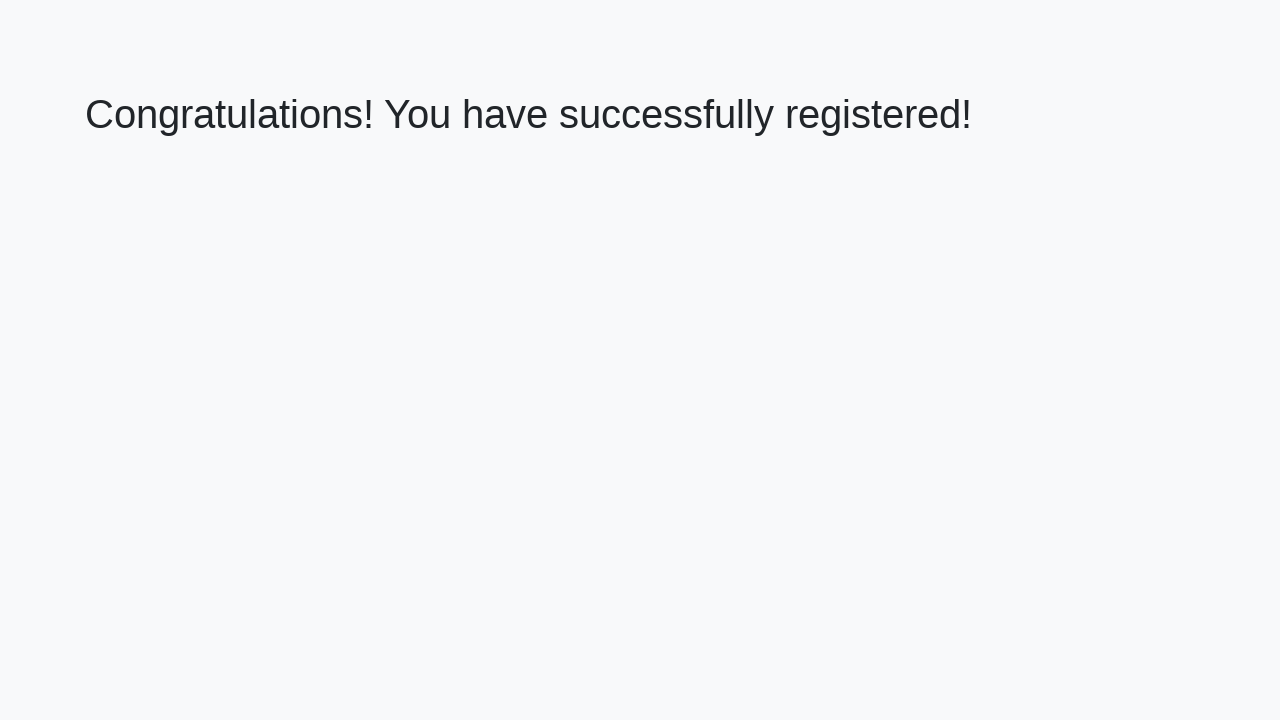

Success message heading appeared
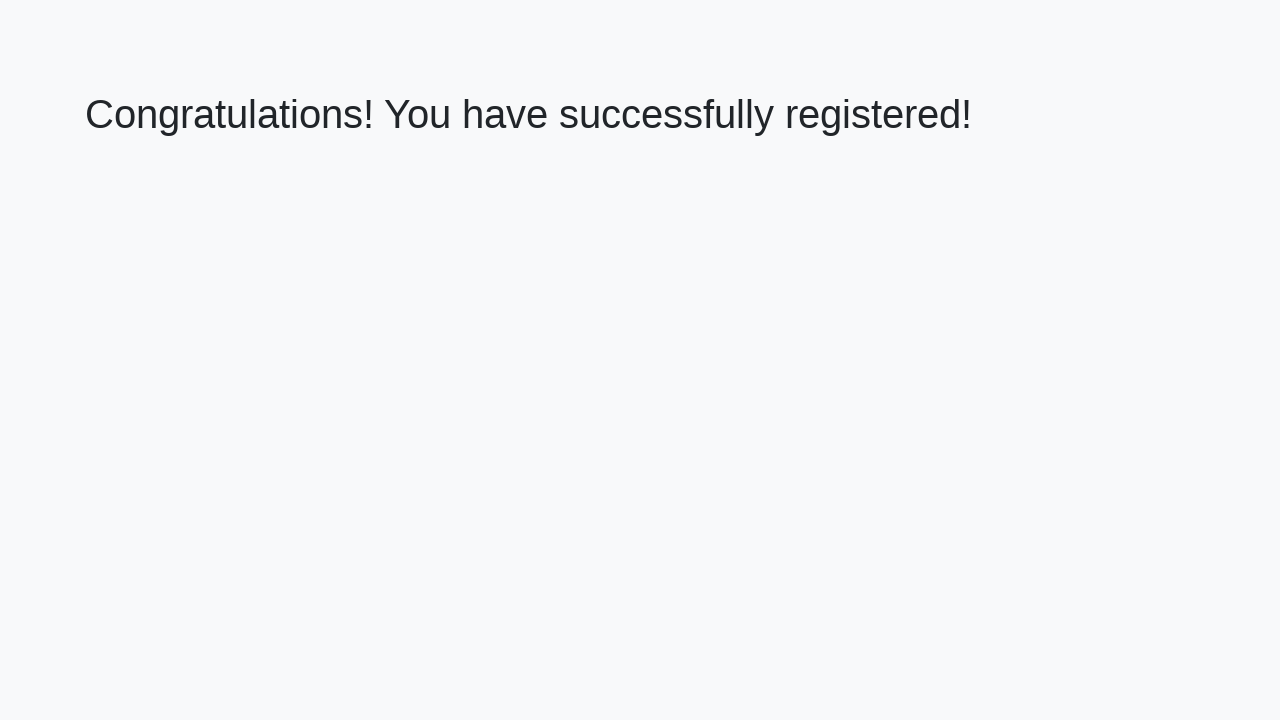

Retrieved success message text: 'Congratulations! You have successfully registered!'
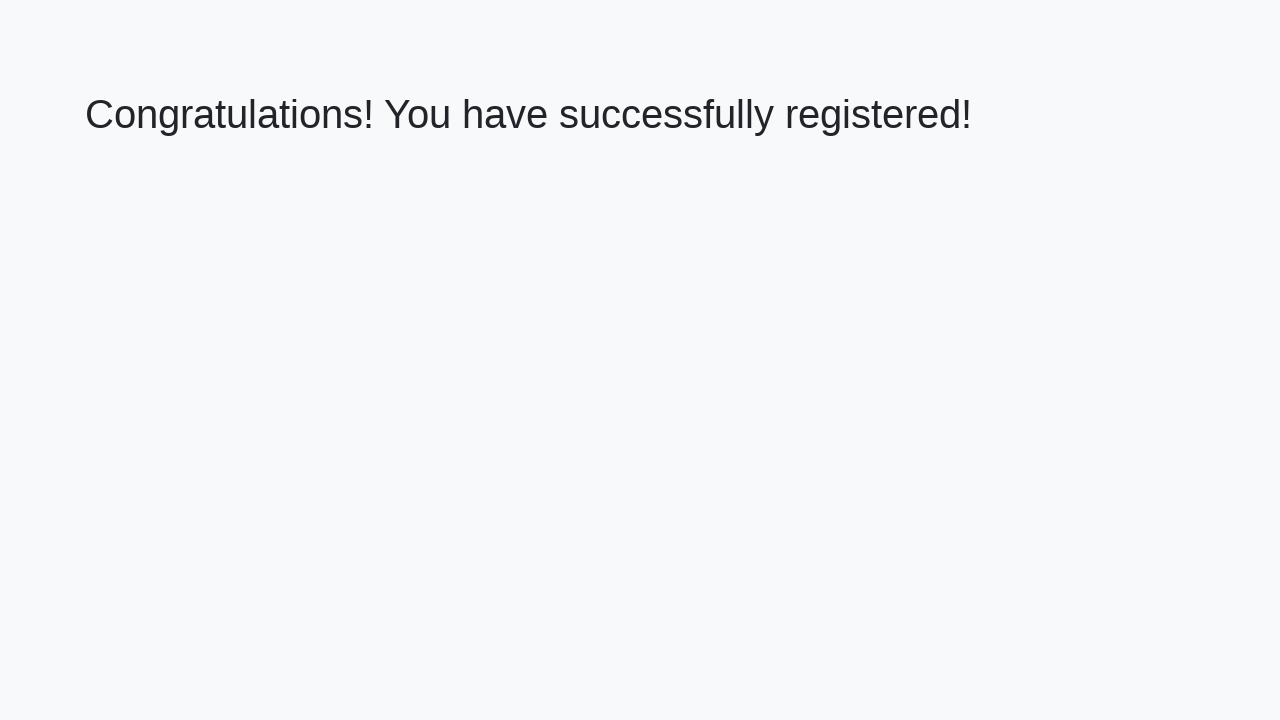

Verified success message matches expected text
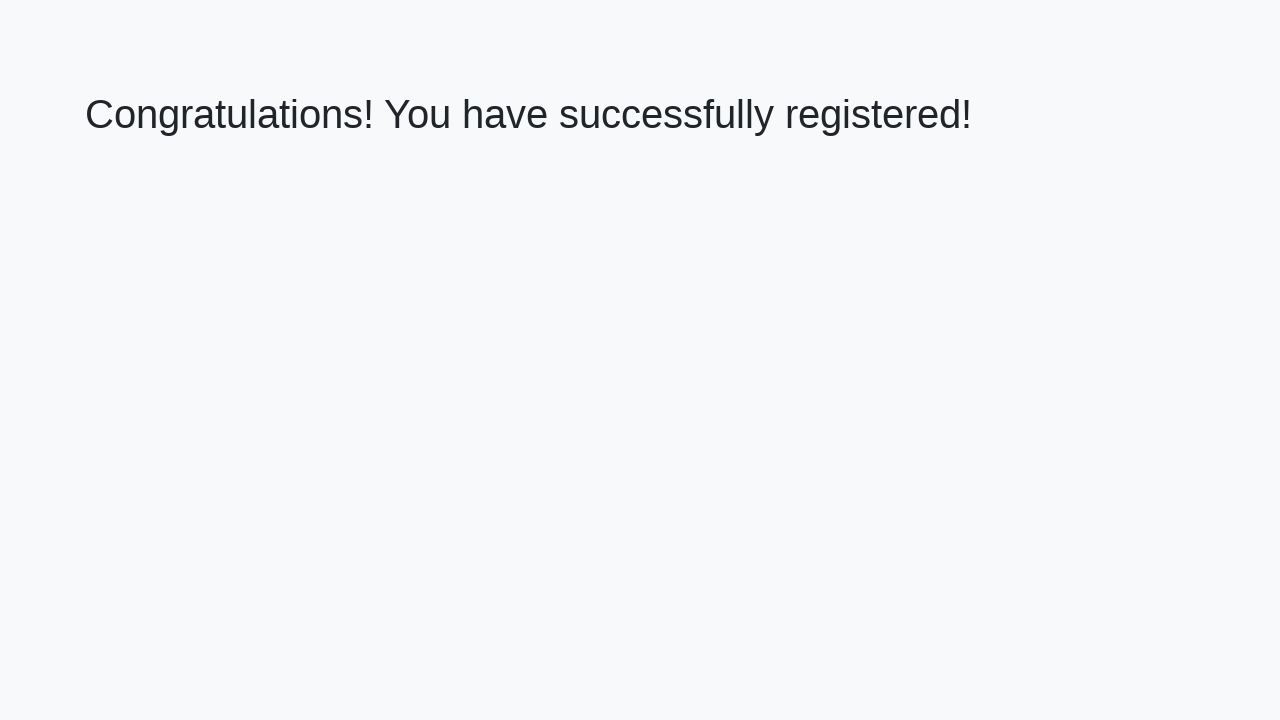

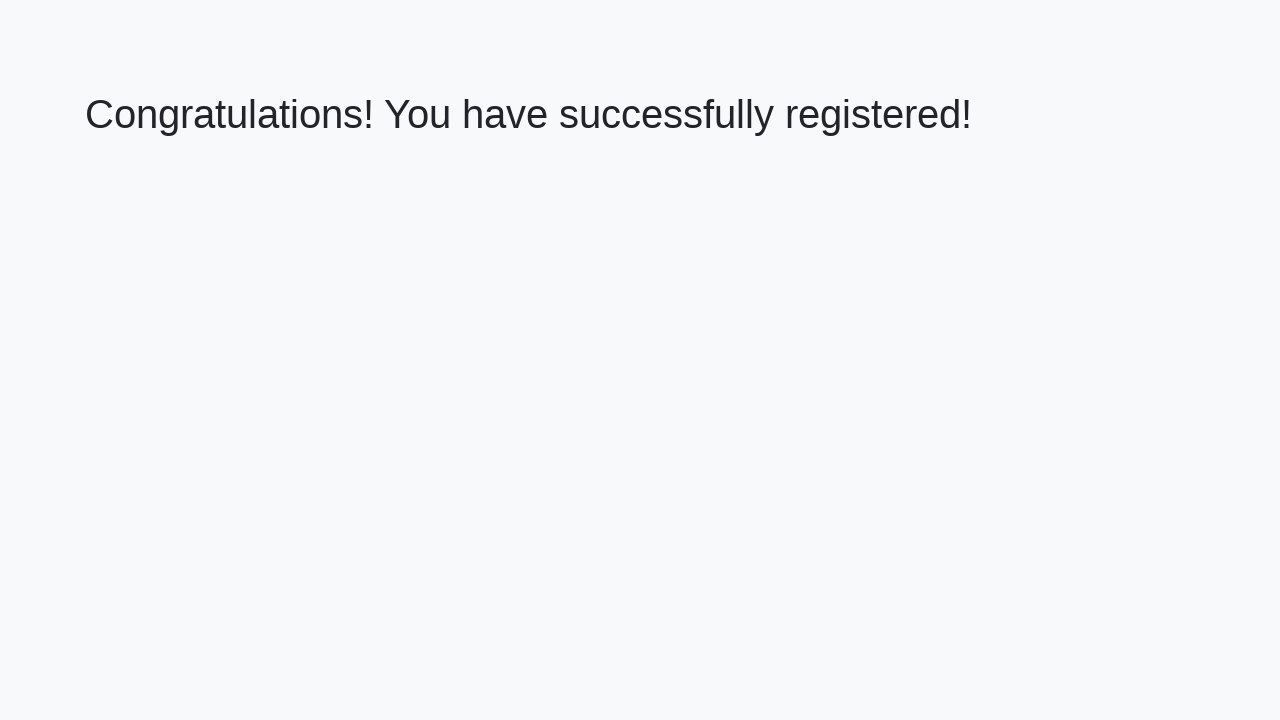